Verifies that the homepage title is "Your Store" for an OpenCart store

Starting URL: https://naveenautomationlabs.com/opencart/

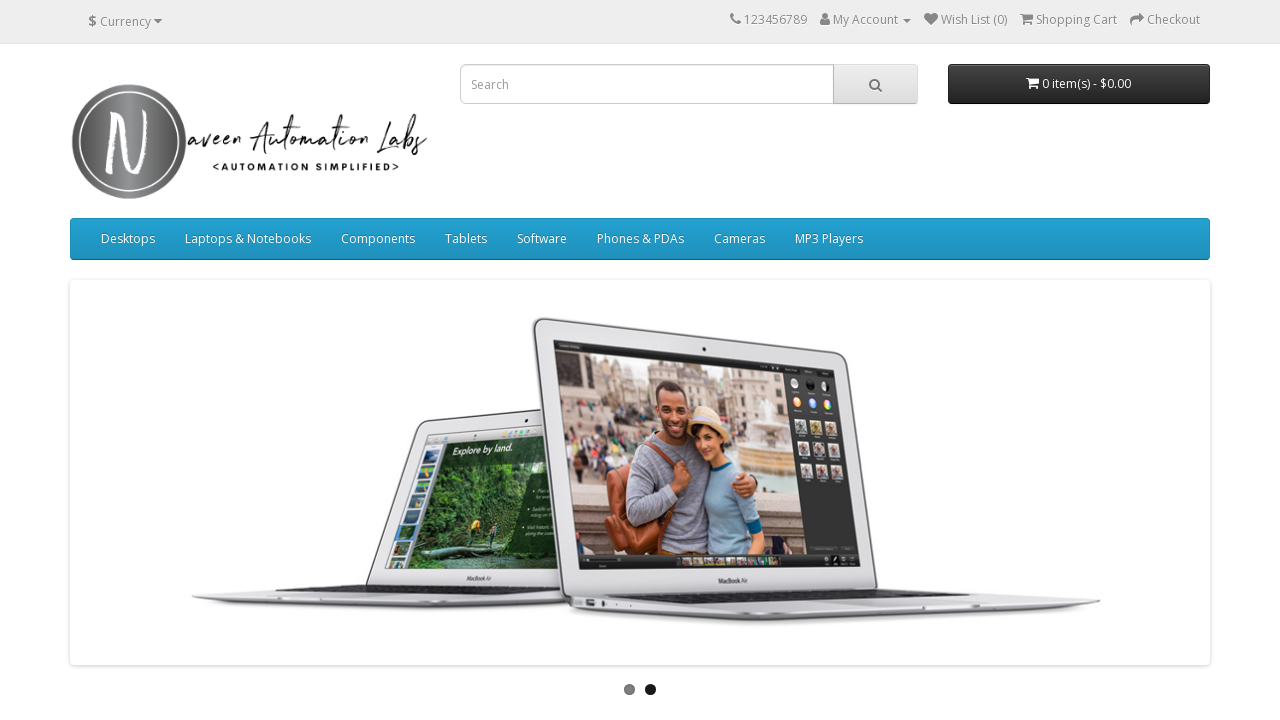

Waited for page to reach domcontentloaded state
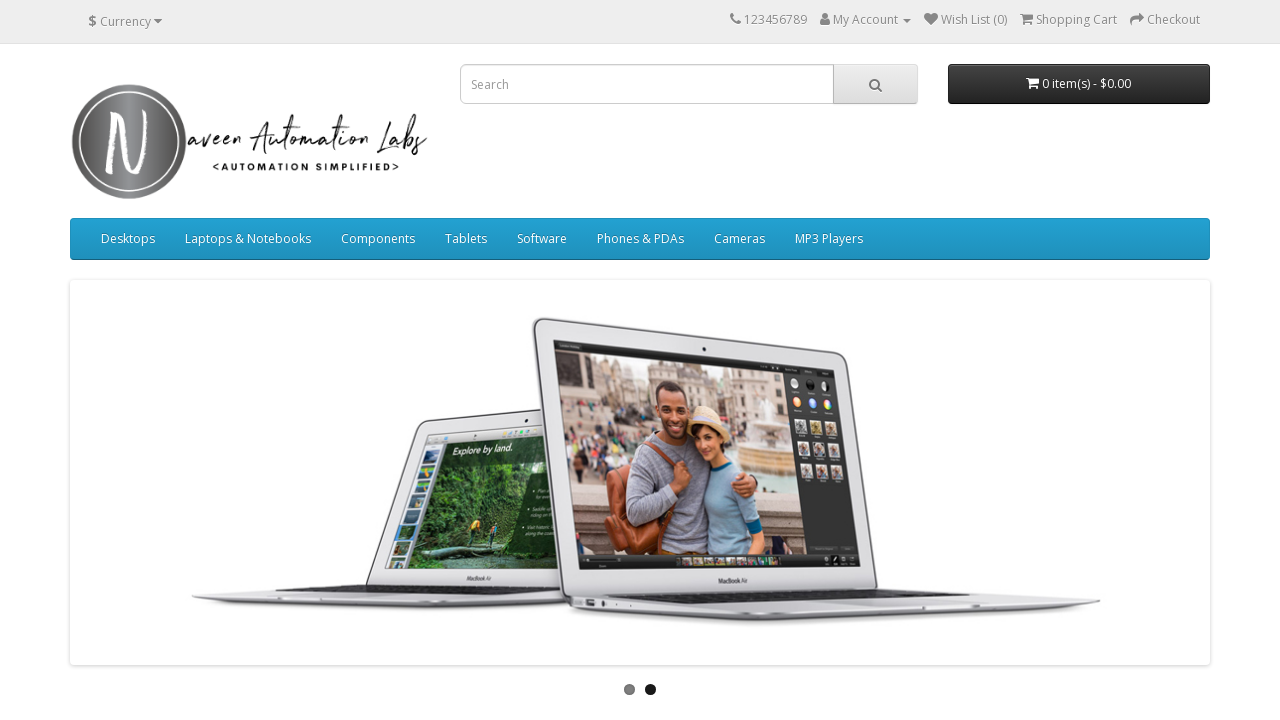

Retrieved page title
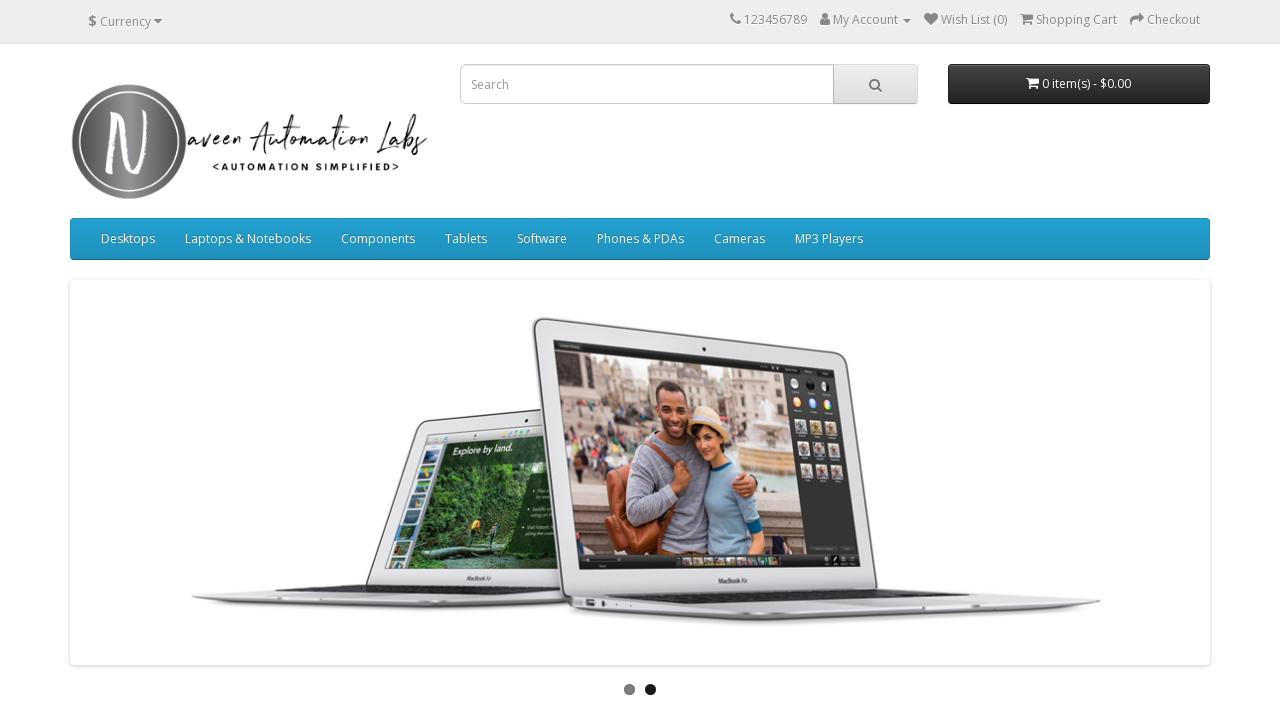

Verified page title is 'Your Store'
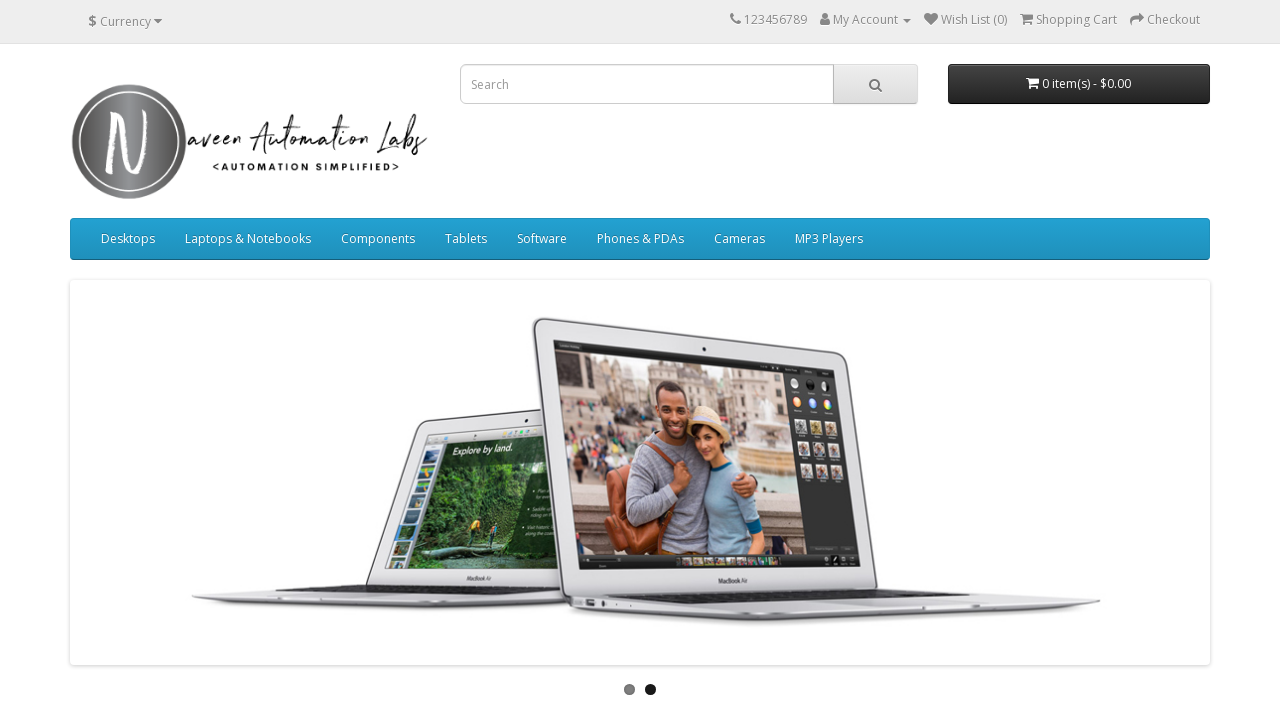

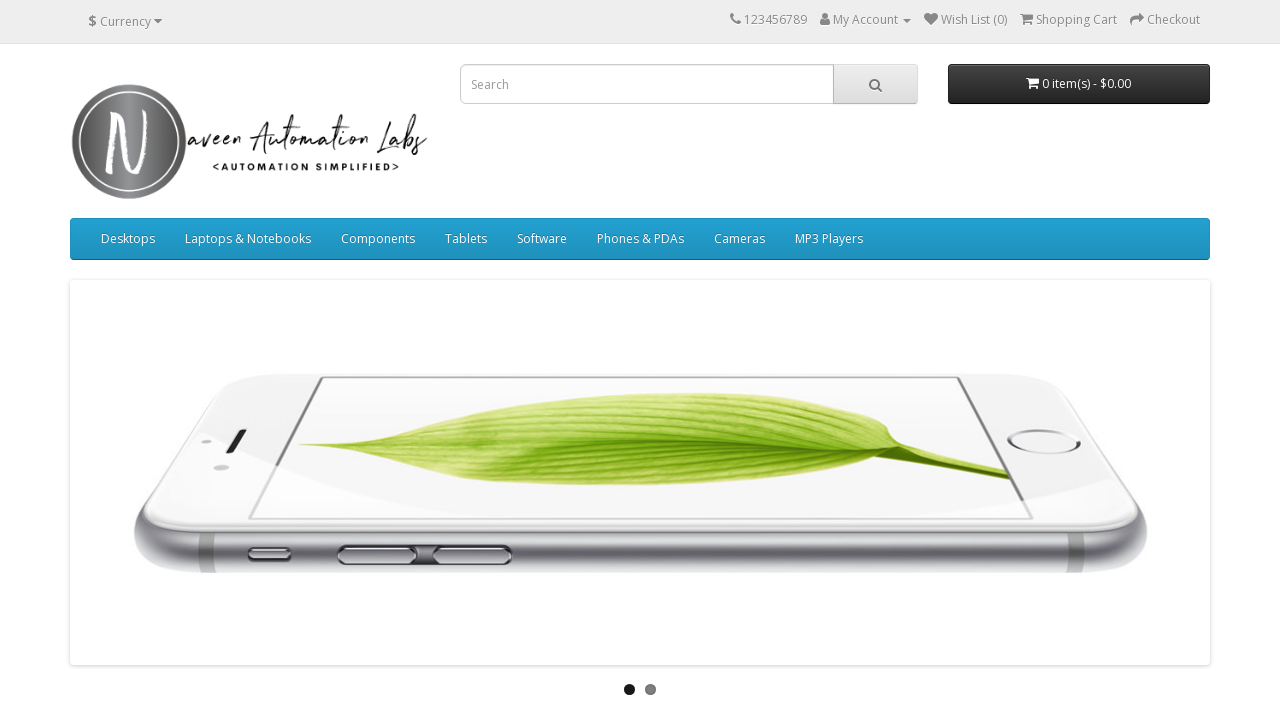